Tests window switching functionality by opening a new window via a link click and switching between windows to verify content

Starting URL: https://the-internet.herokuapp.com/windows

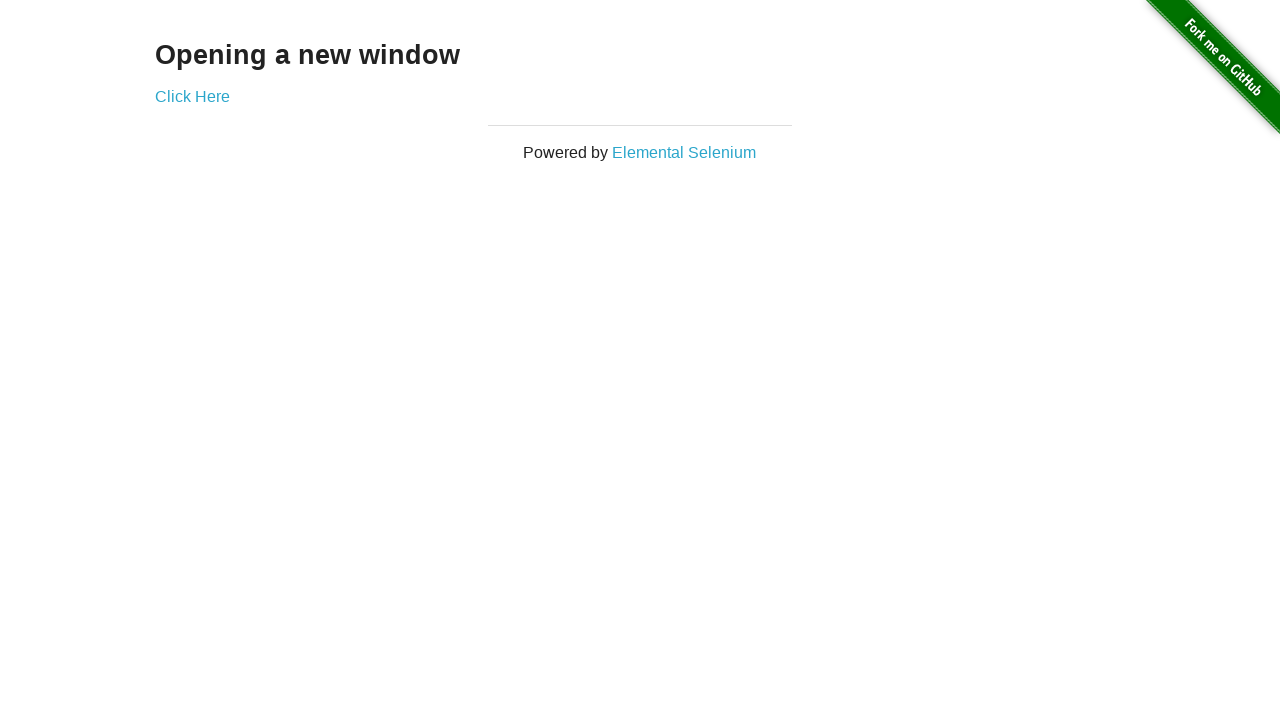

Clicked 'Click Here' link to open new window at (192, 96) on text='Click Here'
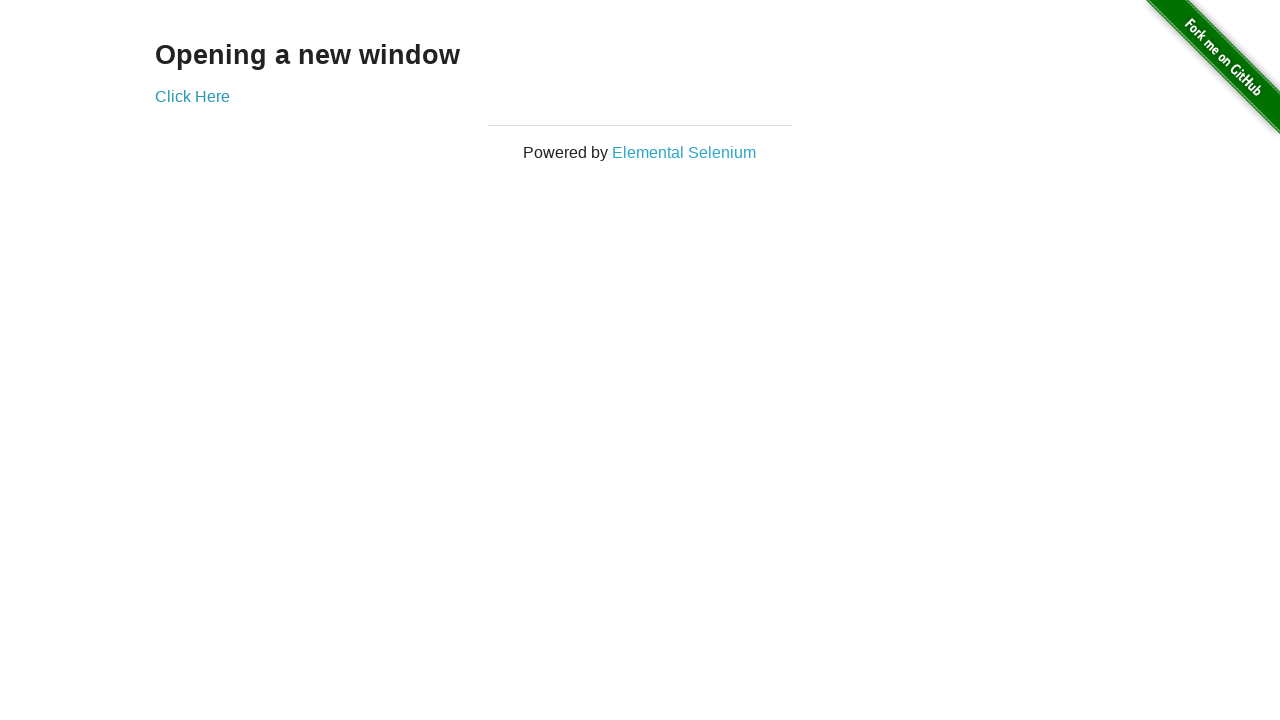

Retrieved heading text from new window
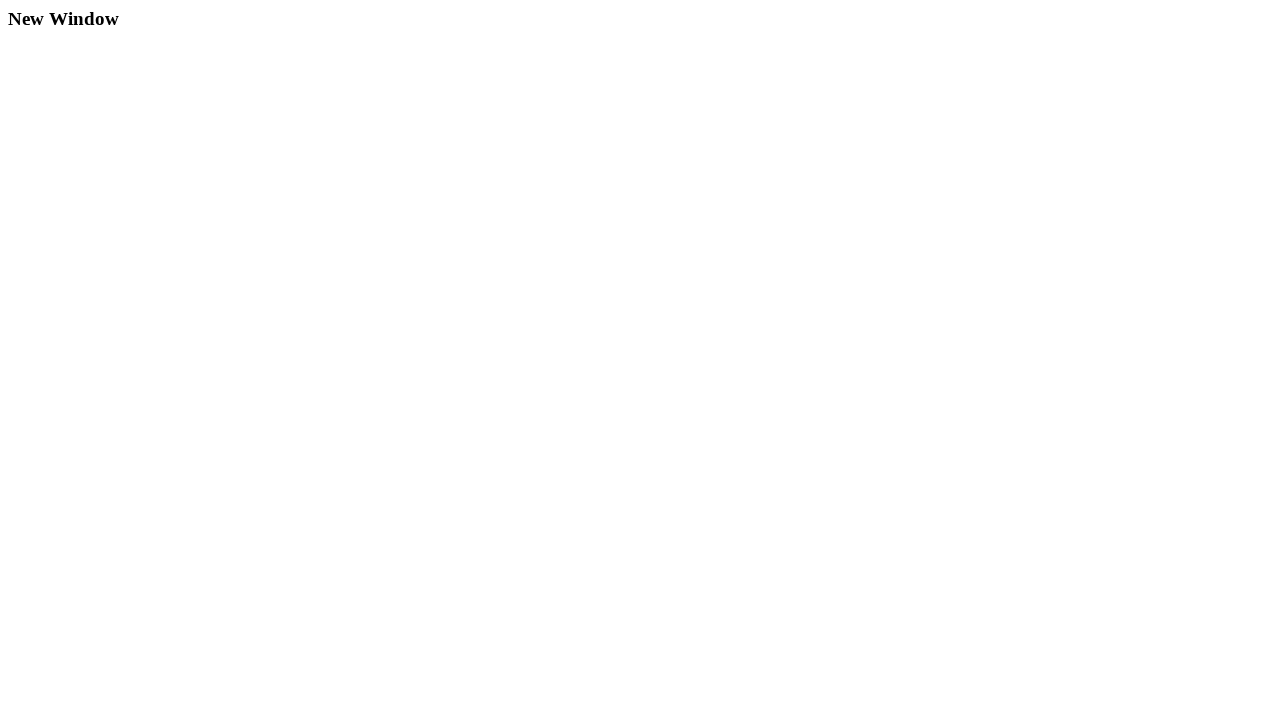

Retrieved heading text from original window
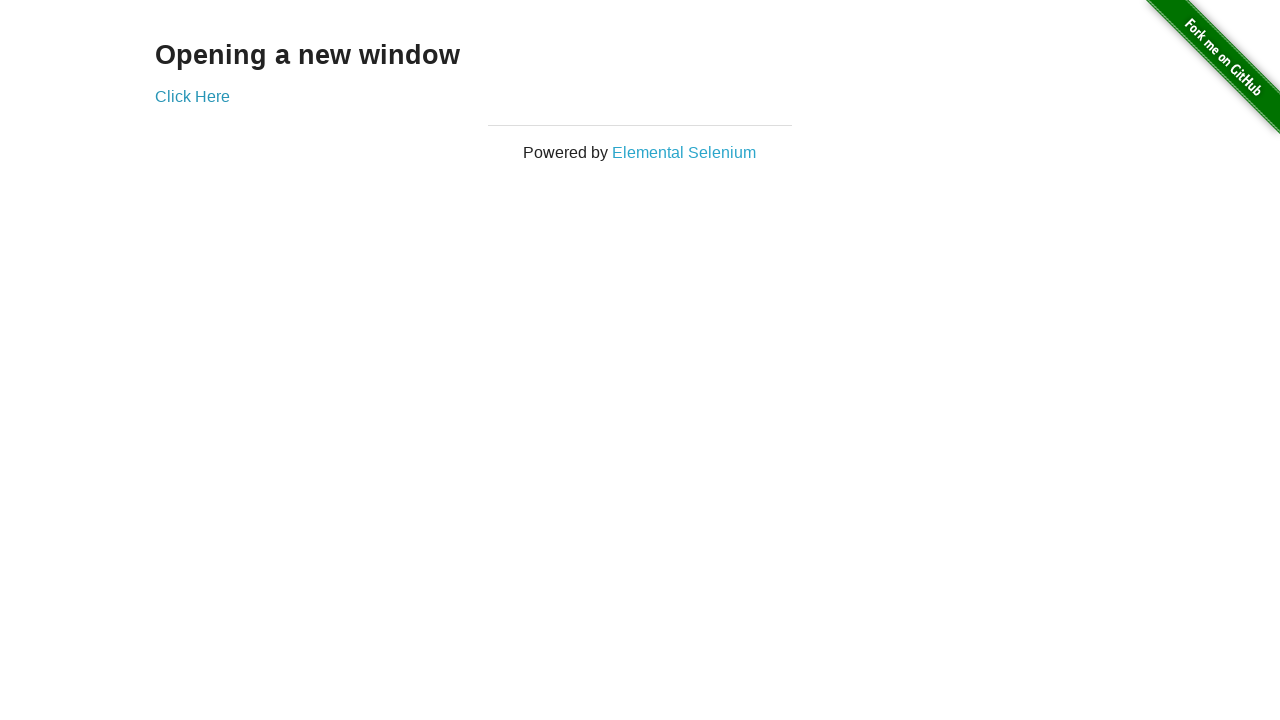

Asserted original window heading matches expected text 'Opening a new window'
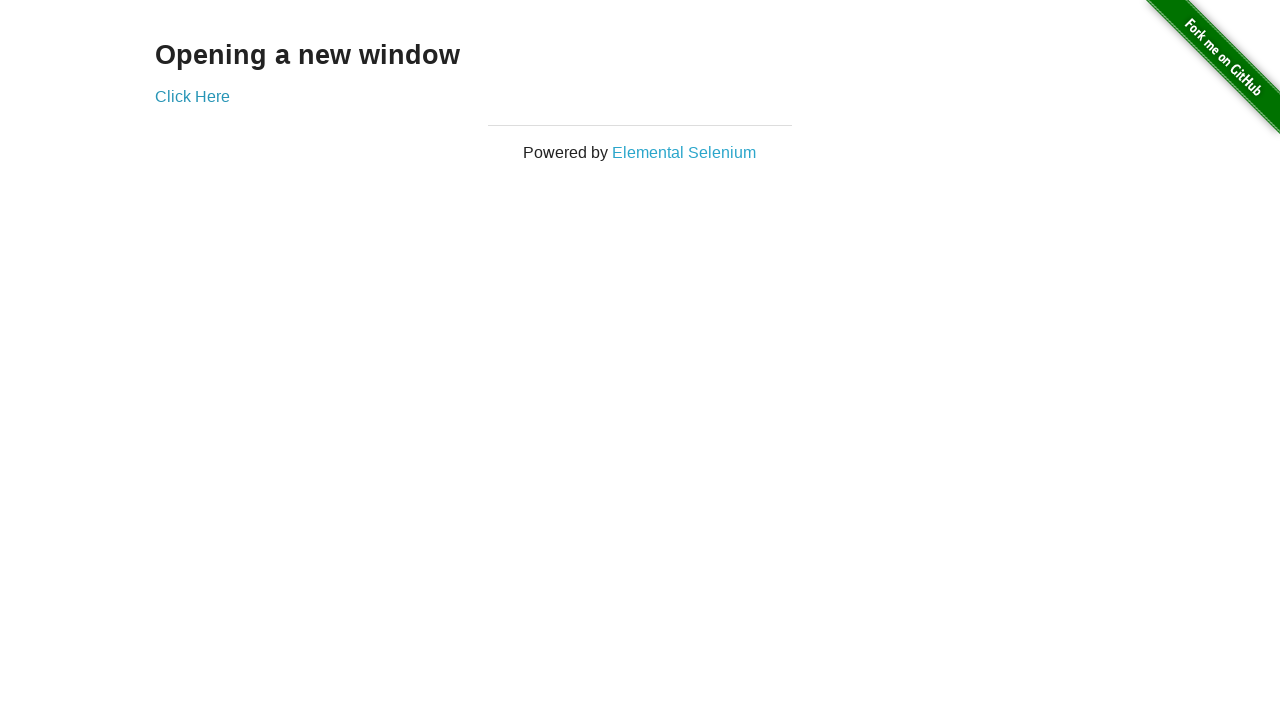

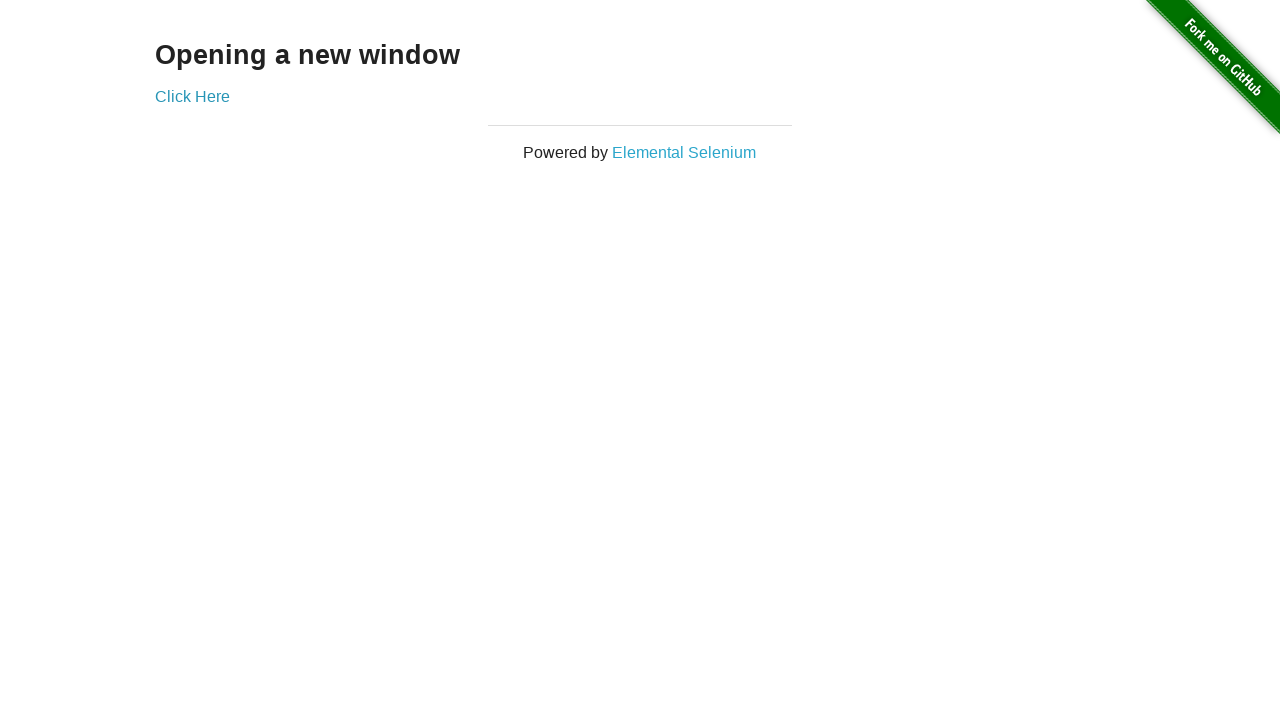